Clicks the back button and verifies that the nome and idade input fields on the registration page are empty

Starting URL: https://tc-1-final-parte1.vercel.app/tabelaCadastro.html

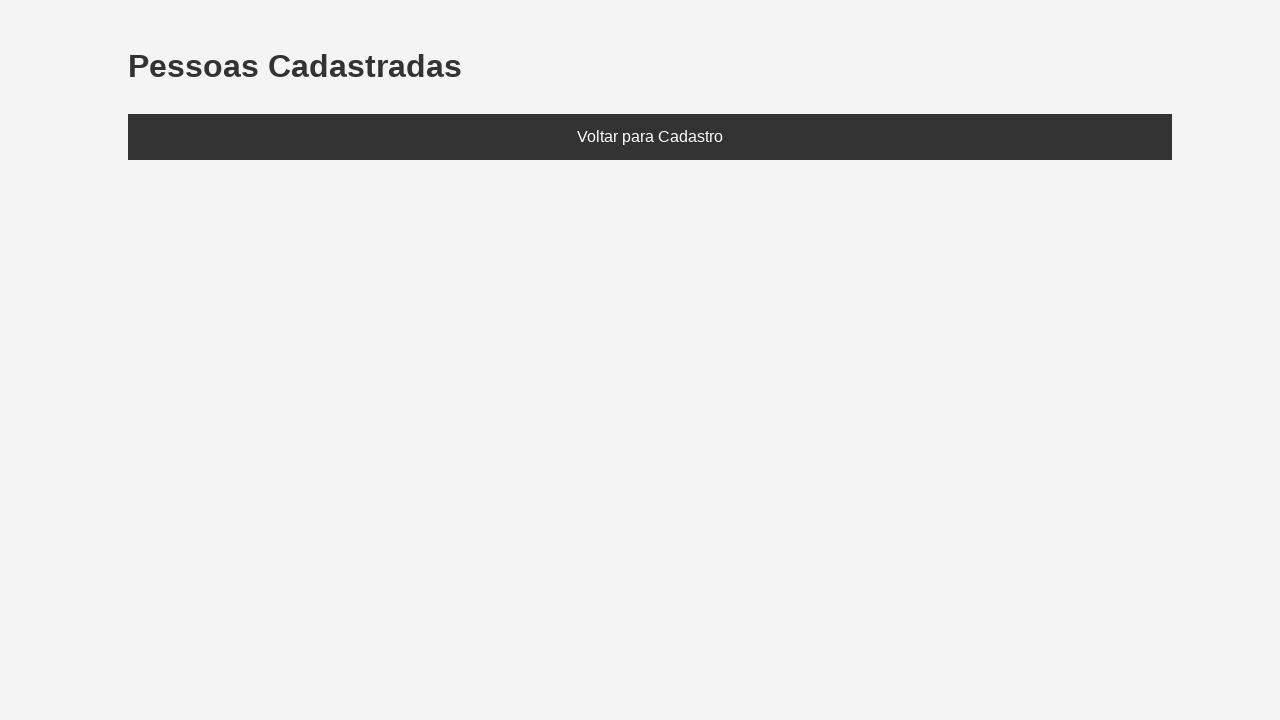

Clicked 'Voltar para Cadastro' button at (650, 137) on text=Voltar para Cadastro
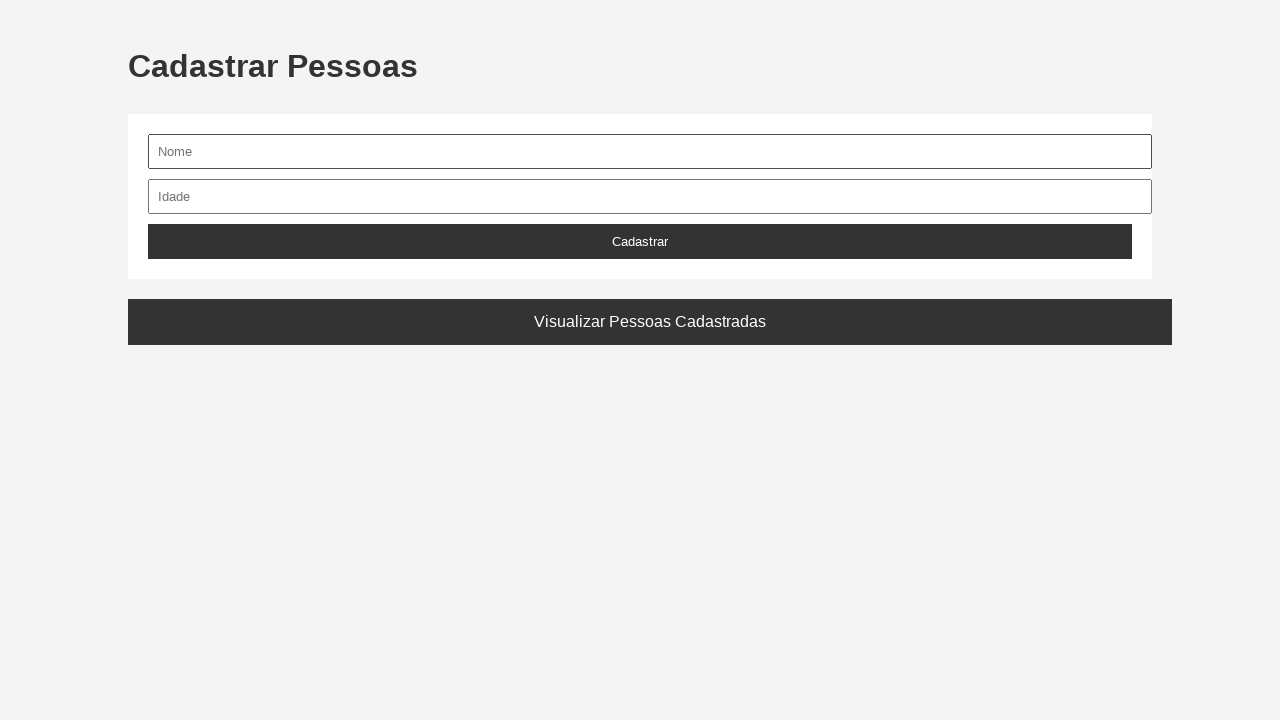

Registration page loaded - nome field appeared
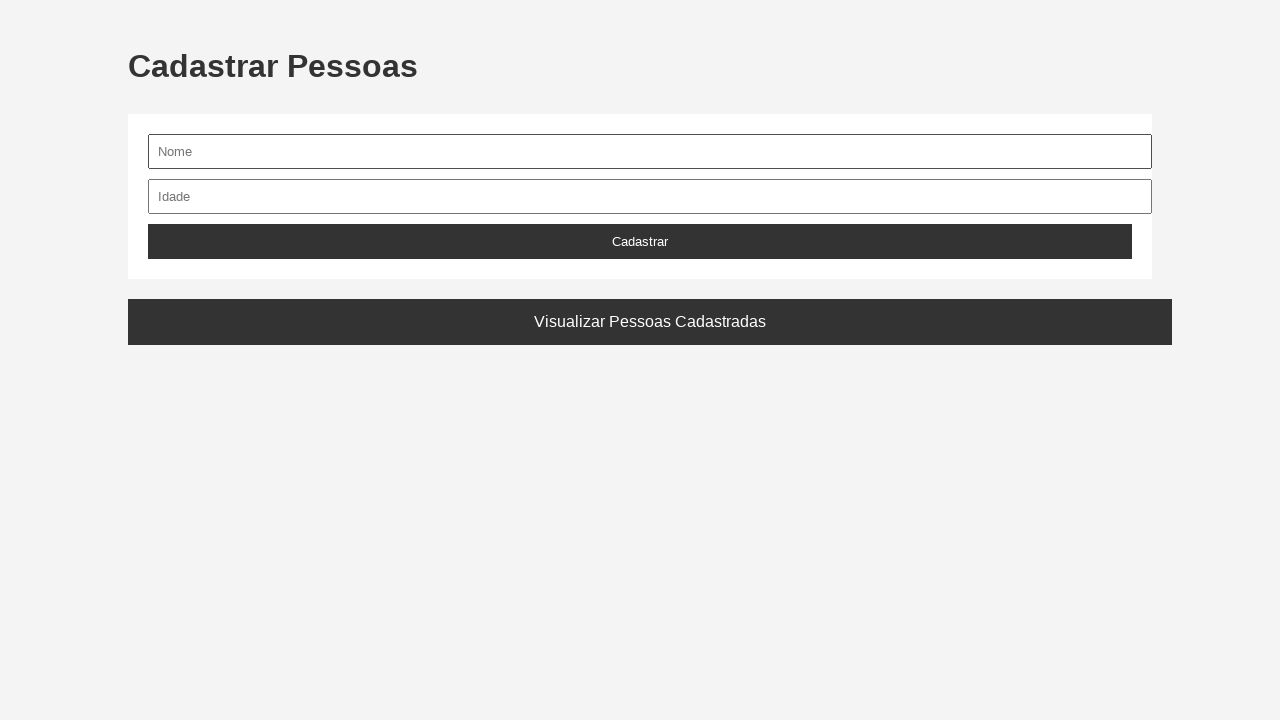

Located nome and idade input fields
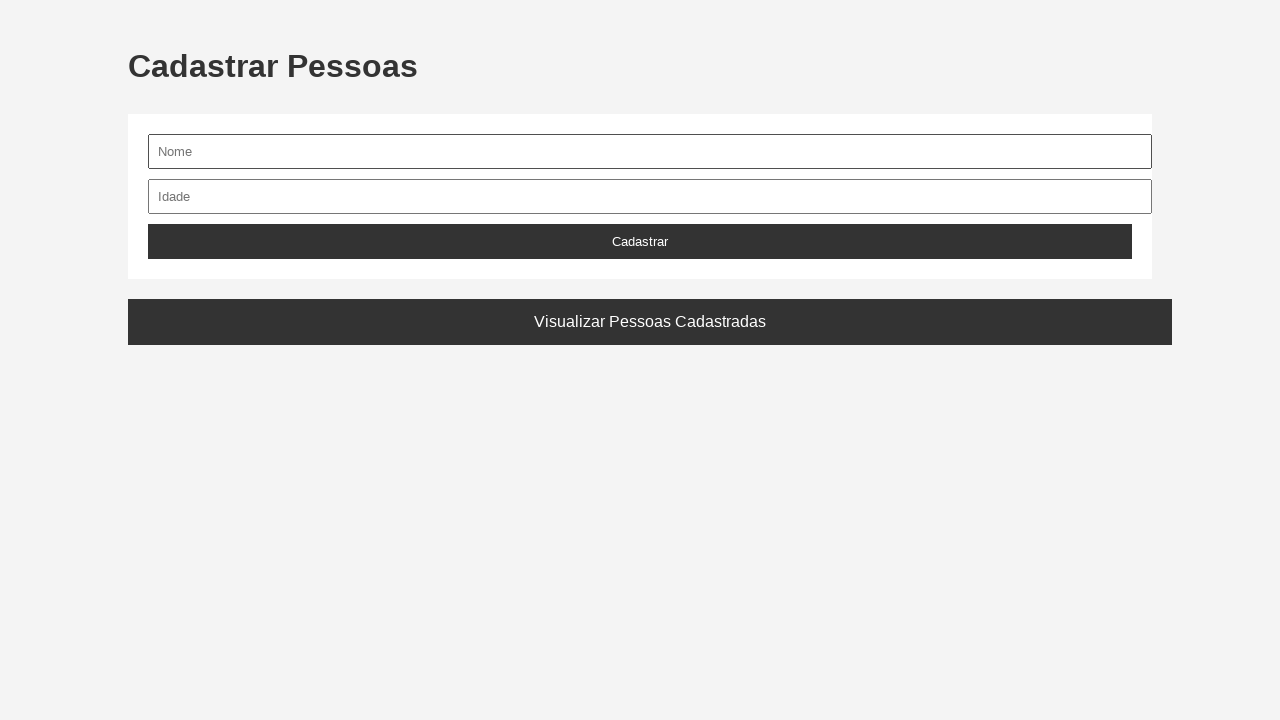

Verified nome input field is empty
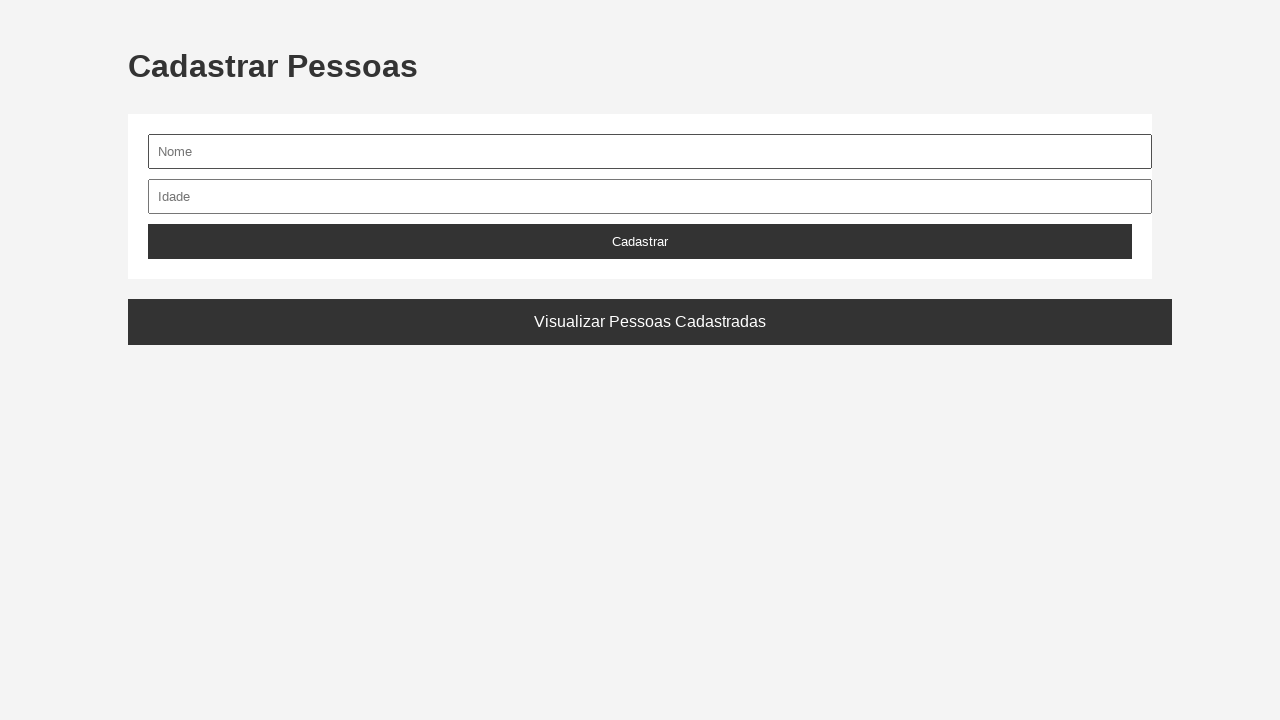

Verified idade input field is empty
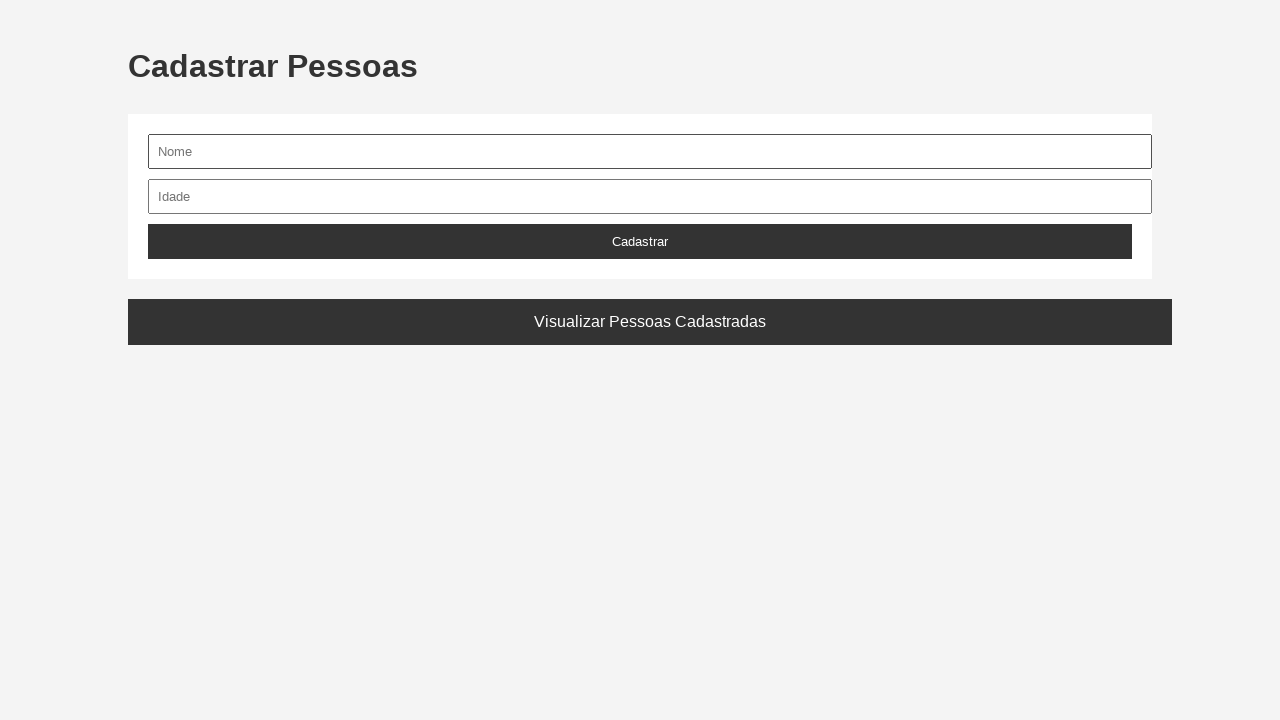

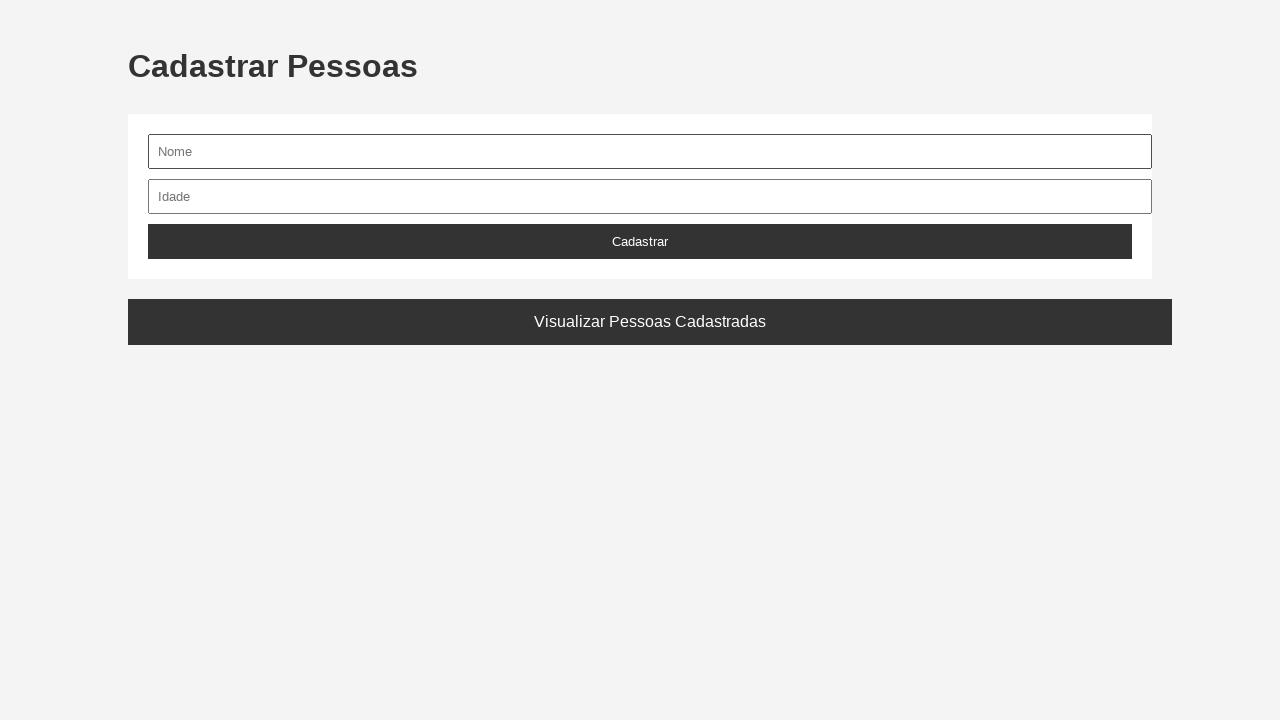